Tests dynamic element loading by clicking an "Add" button and waiting for a red box element to appear and be visible.

Starting URL: https://www.selenium.dev/selenium/web/dynamic.html

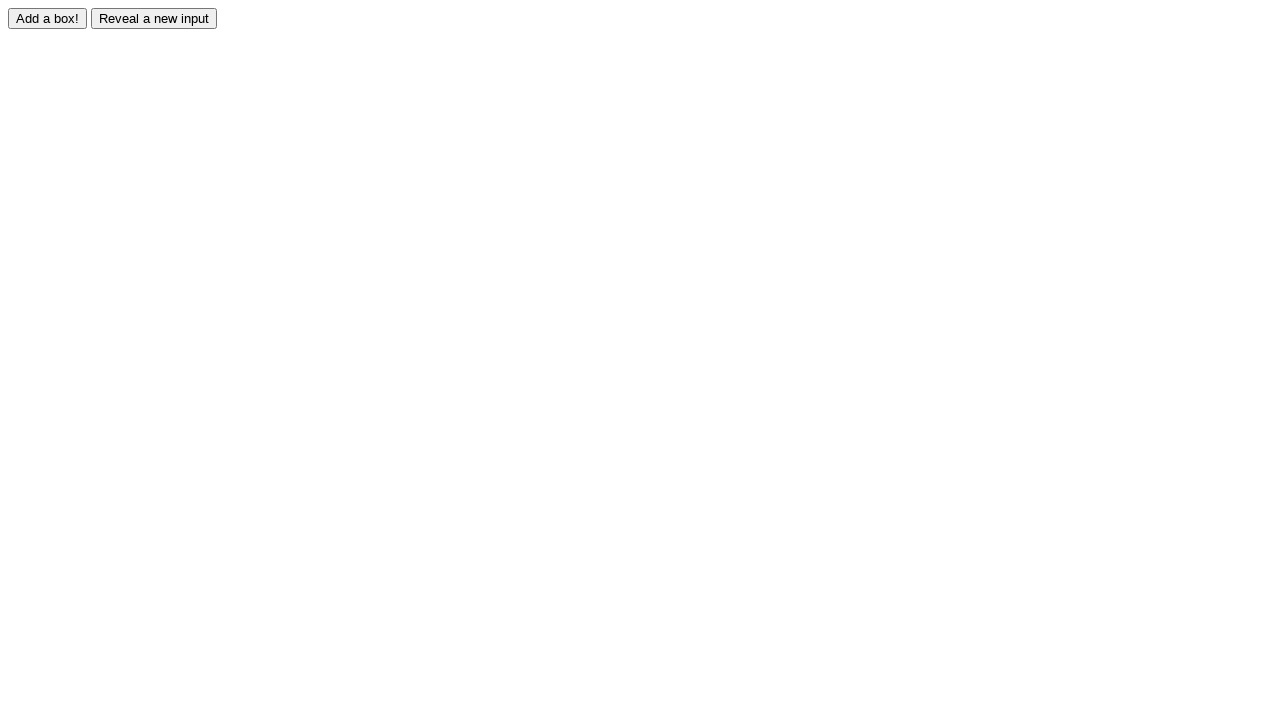

Clicked 'Add a box!' button to trigger dynamic element creation at (48, 18) on text=Add a box!
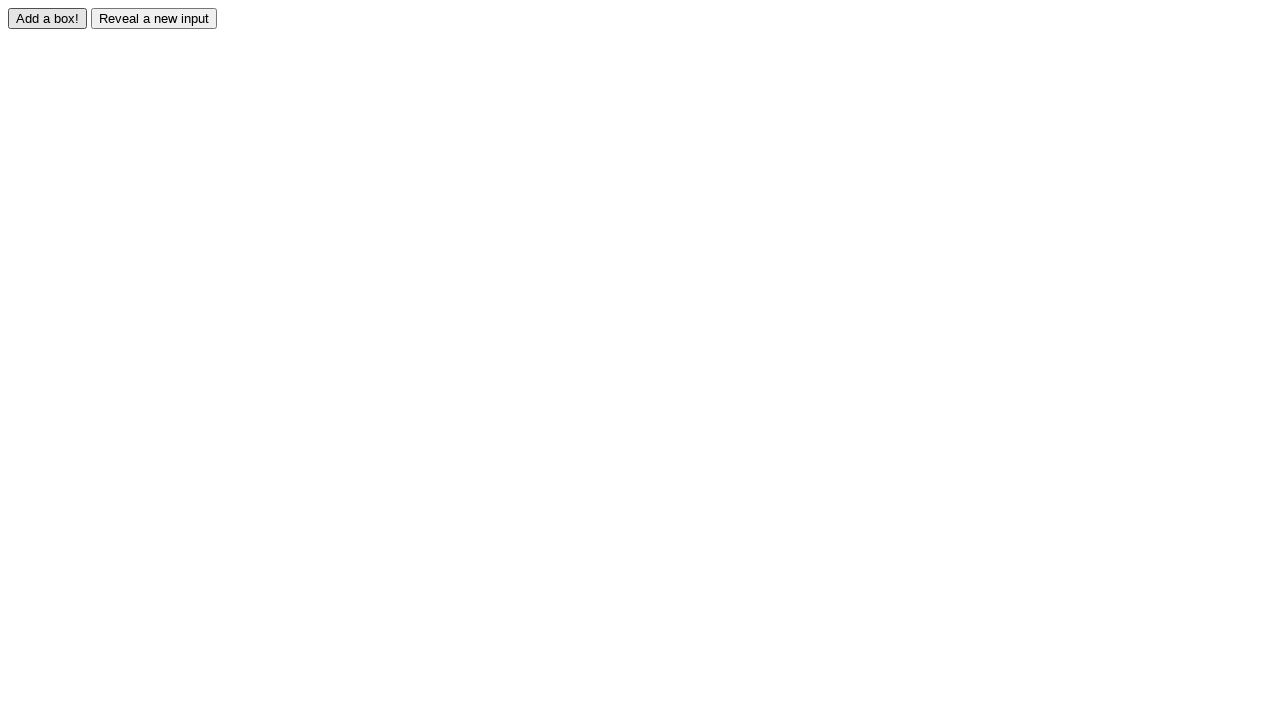

Waited for red box element #box0 to become visible
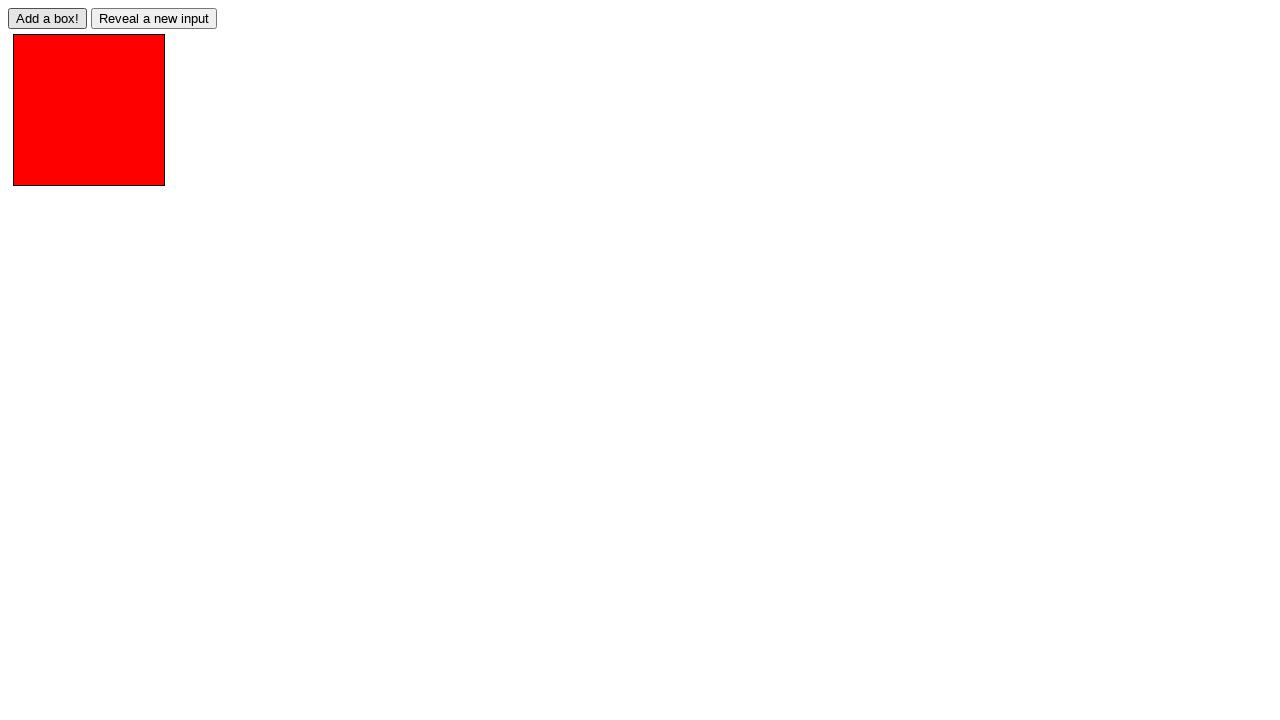

Located the red box element #box0
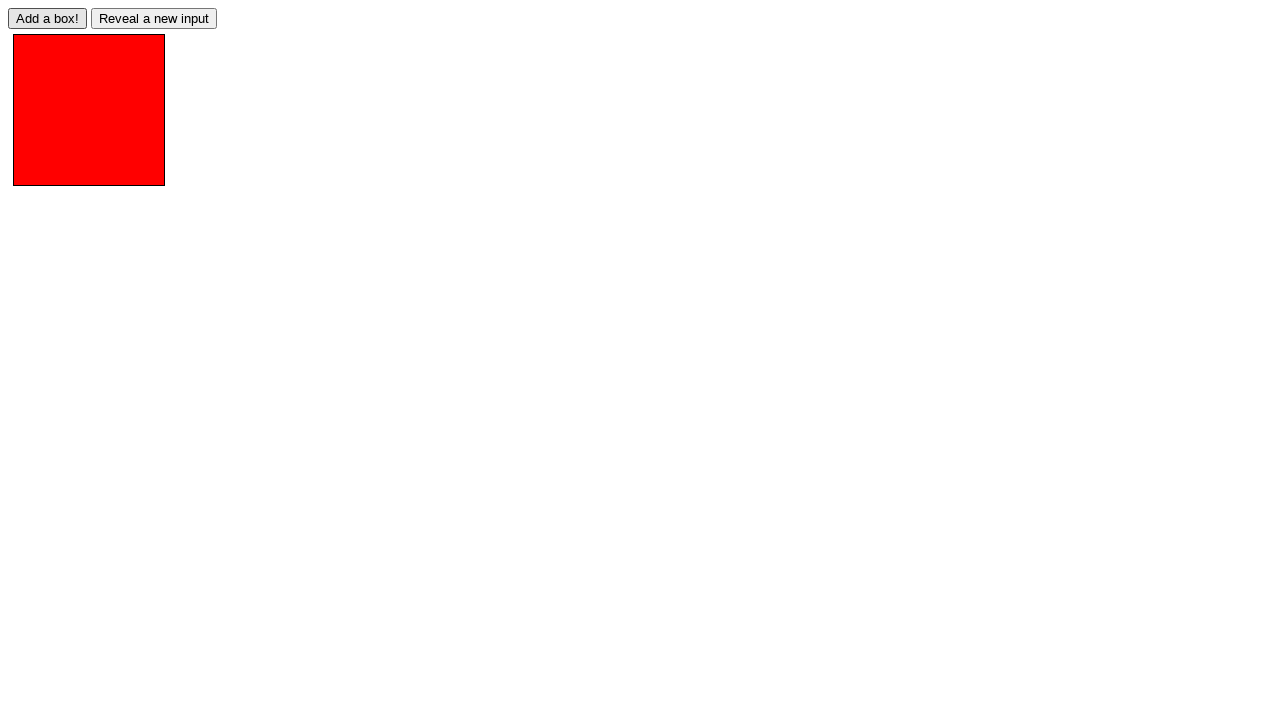

Verified that the red box element is visible
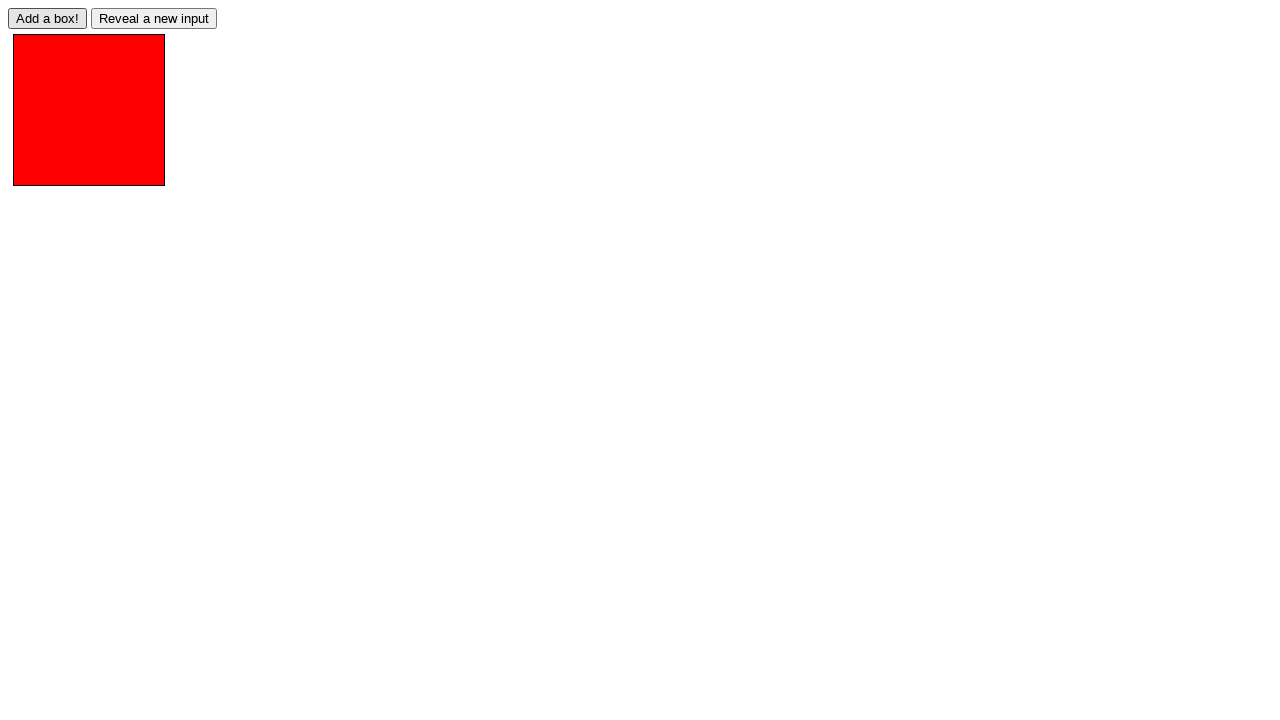

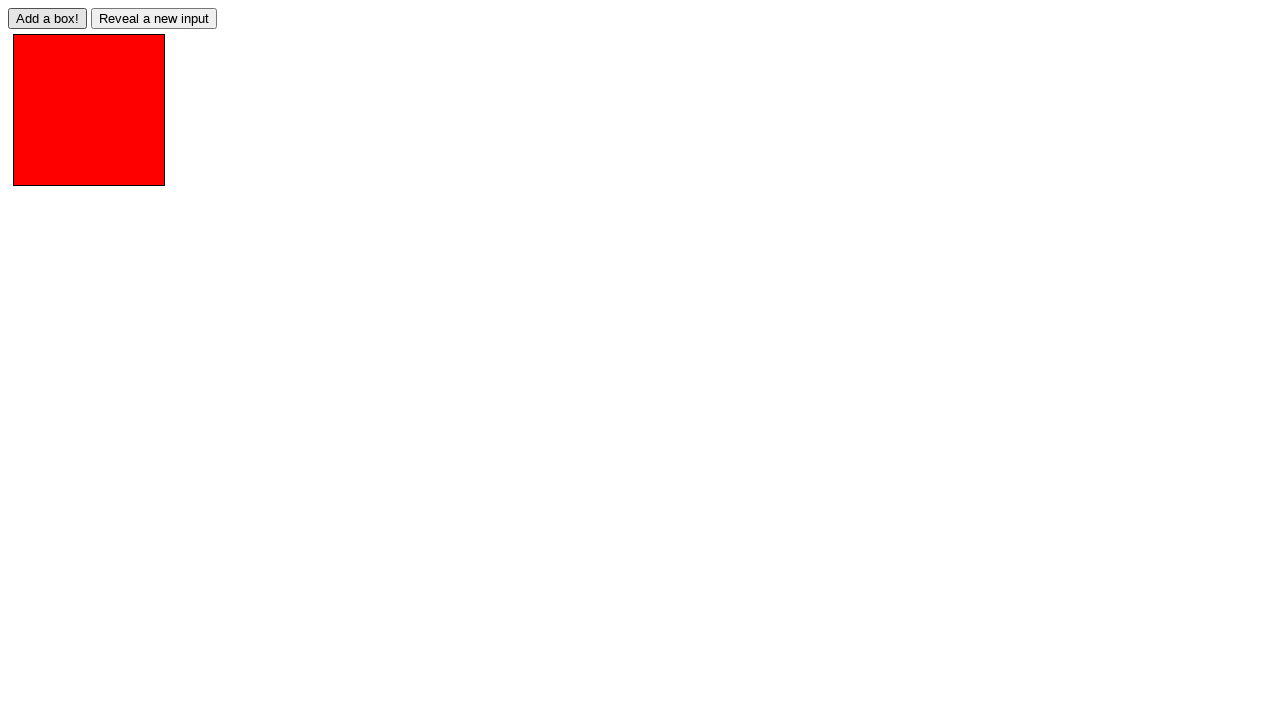